Tests that the search bar accepts text input by typing a keyword and verifying the entered value

Starting URL: https://www.tmsandbox.co.nz/

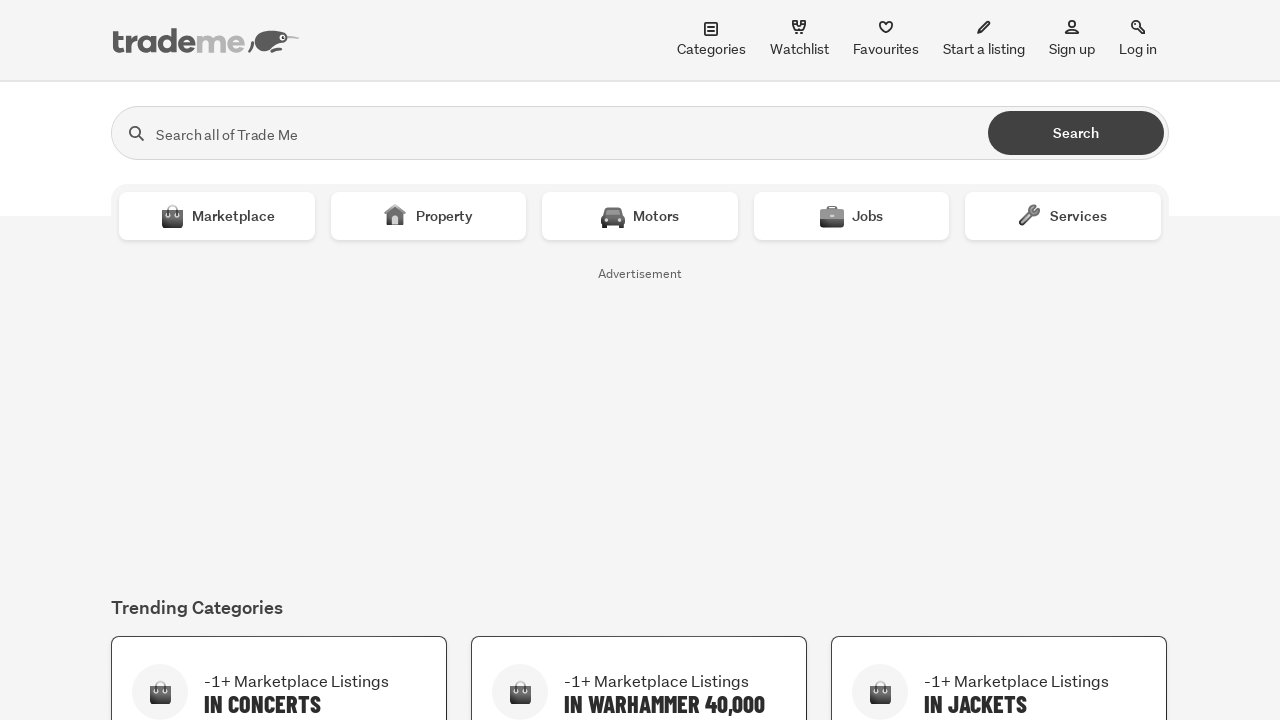

Filled search bar with 'test keyword' on #search
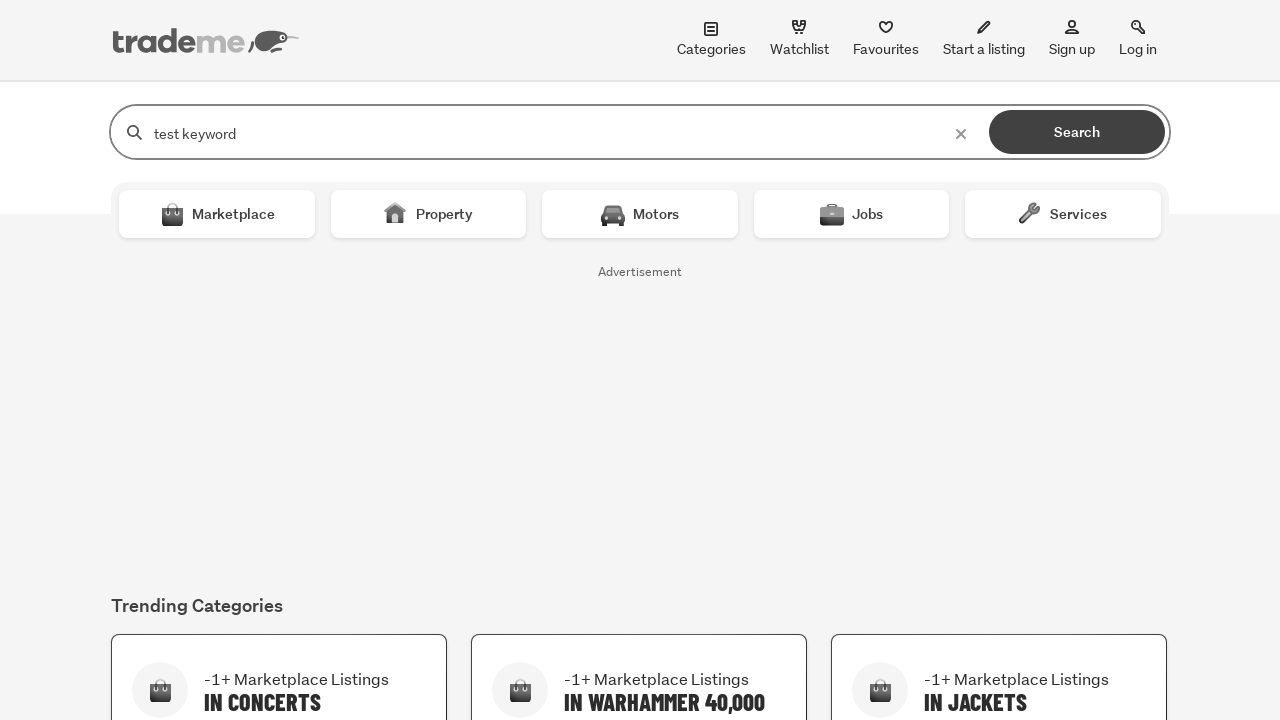

Retrieved search bar input value
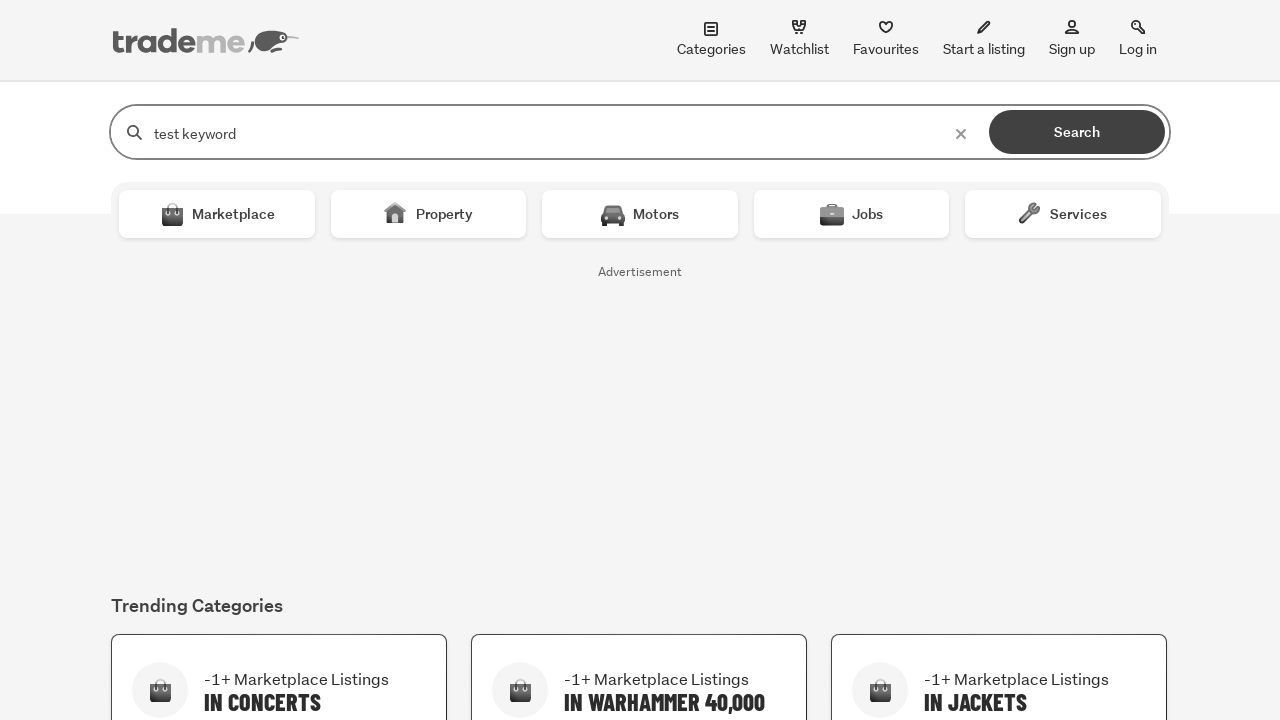

Verified search bar value matches 'test keyword'
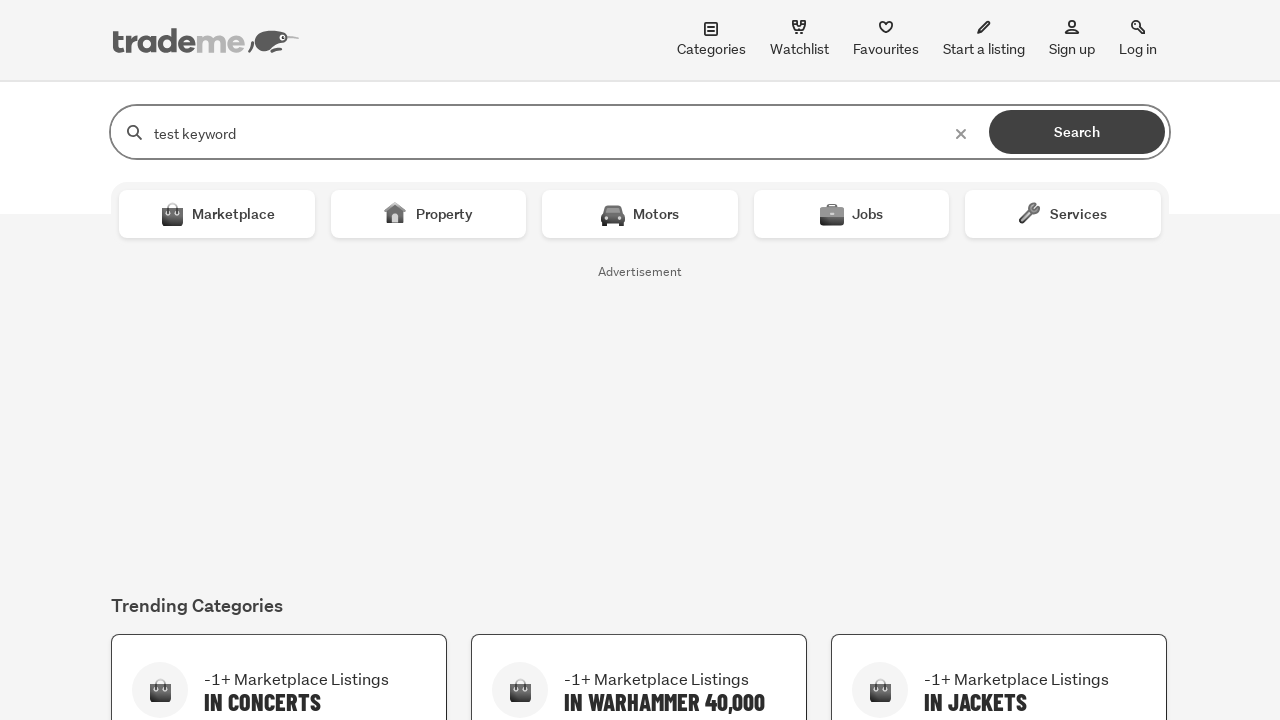

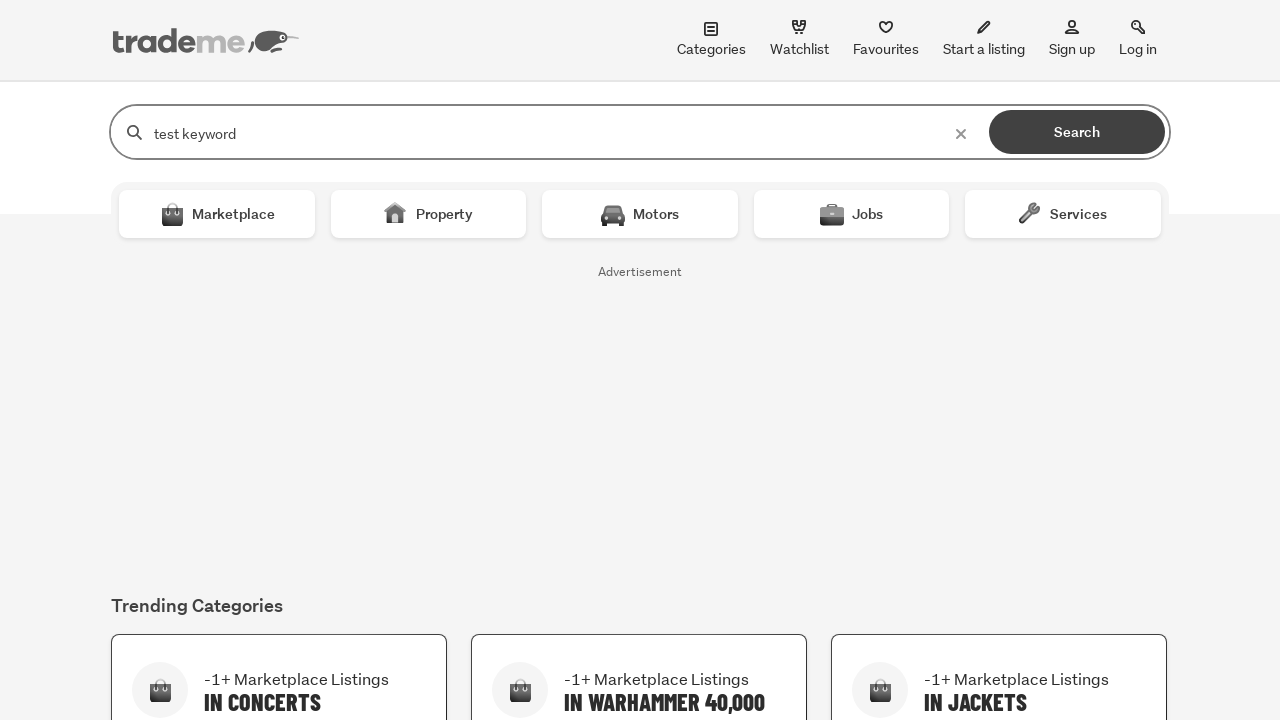